Tests alert handling functionality by triggering JavaScript alerts and confirm dialogs, then accepting them

Starting URL: https://rahulshettyacademy.com/AutomationPractice/

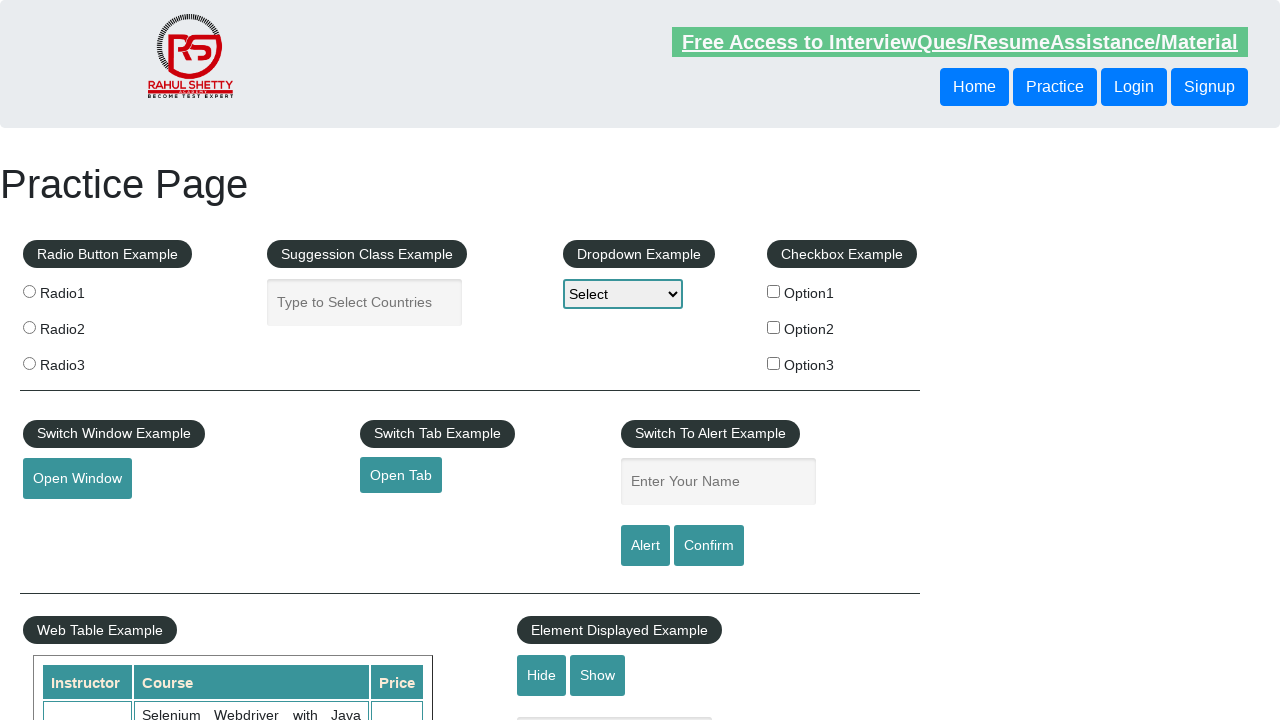

Clicked alert button to trigger JavaScript alert at (645, 546) on #alertbtn
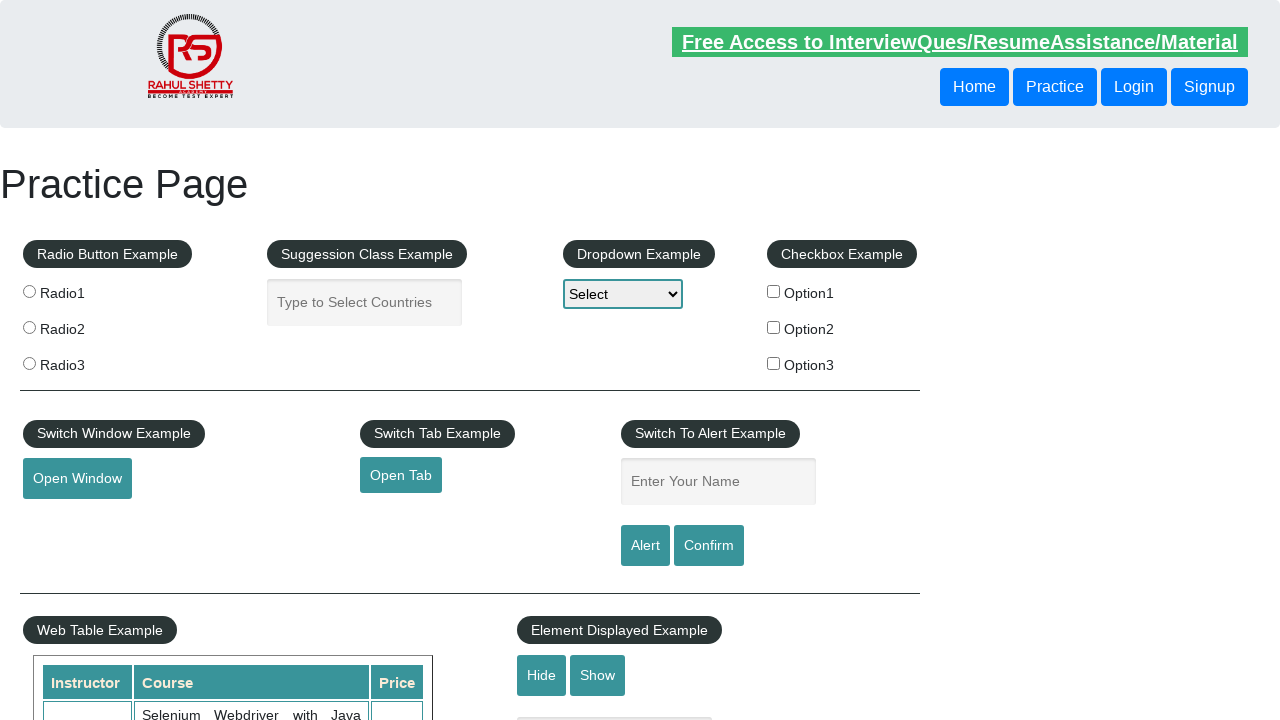

Set up dialog handler to accept alerts and confirmations
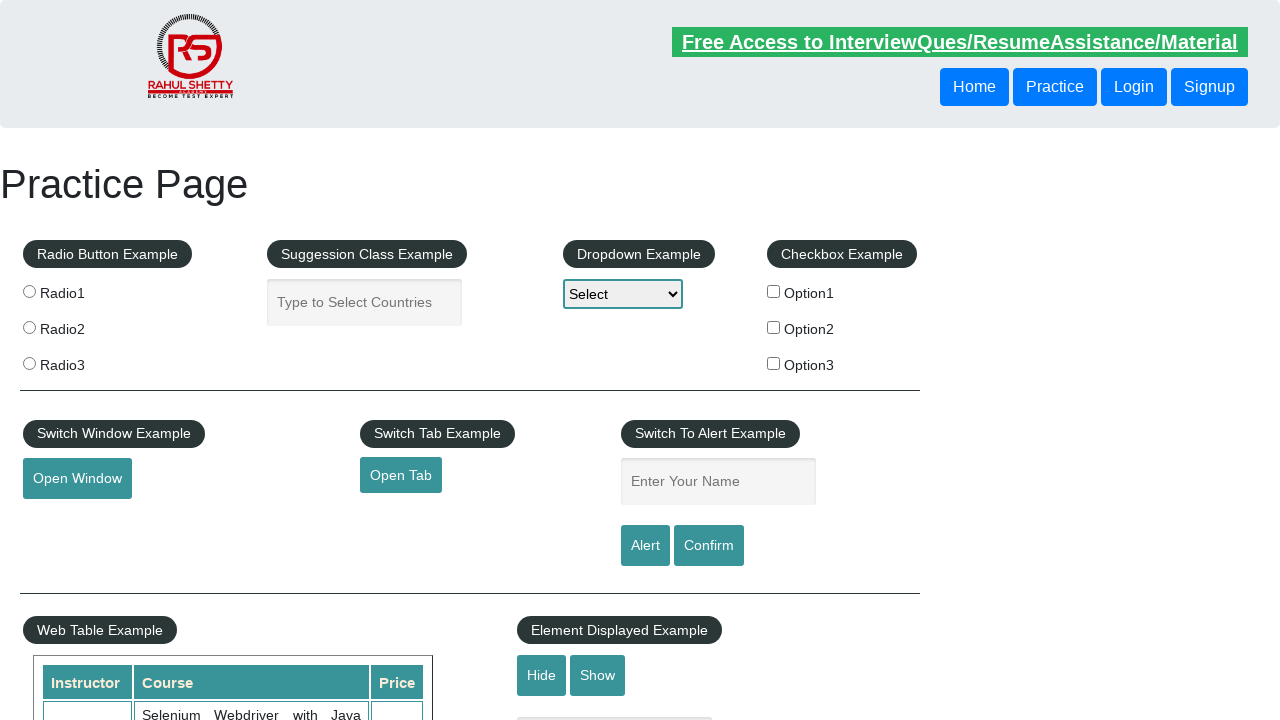

Clicked confirm button to trigger confirmation dialog at (709, 546) on [value='Confirm']
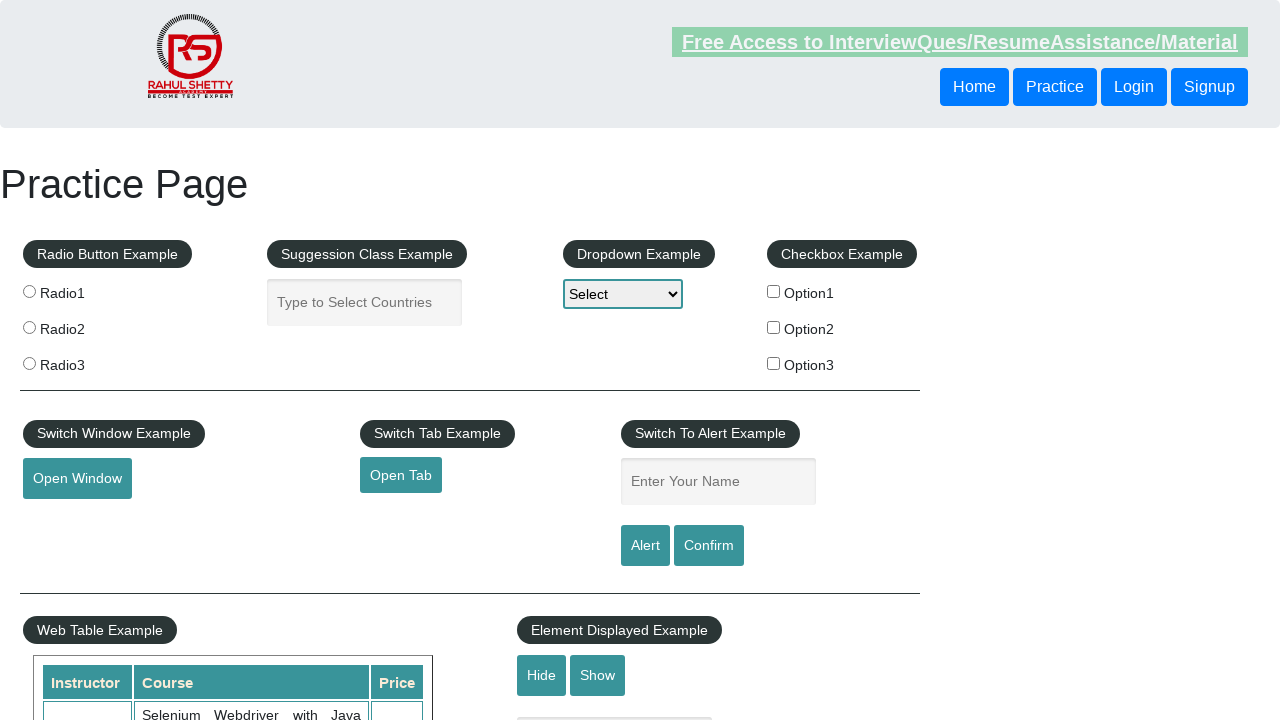

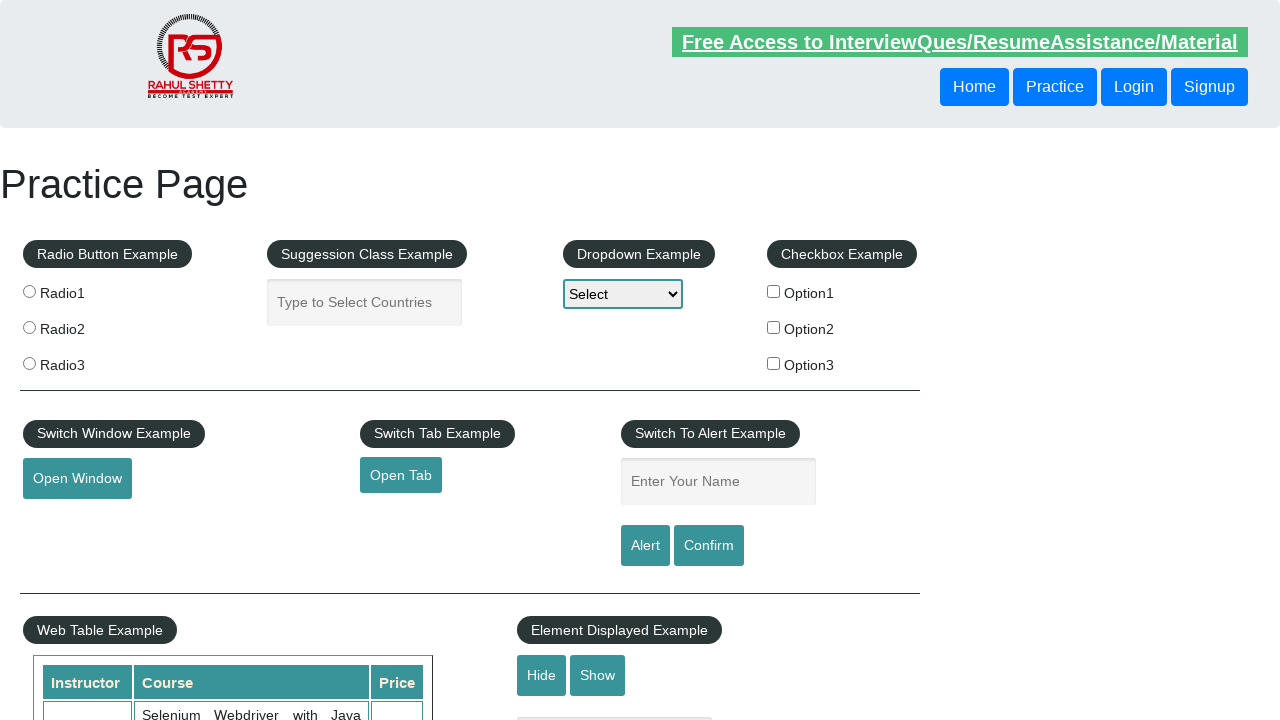